Navigates to a page with many elements and highlights a specific element by adding a red dashed border around it, then waits for the highlight to be visible.

Starting URL: http://the-internet.herokuapp.com/large

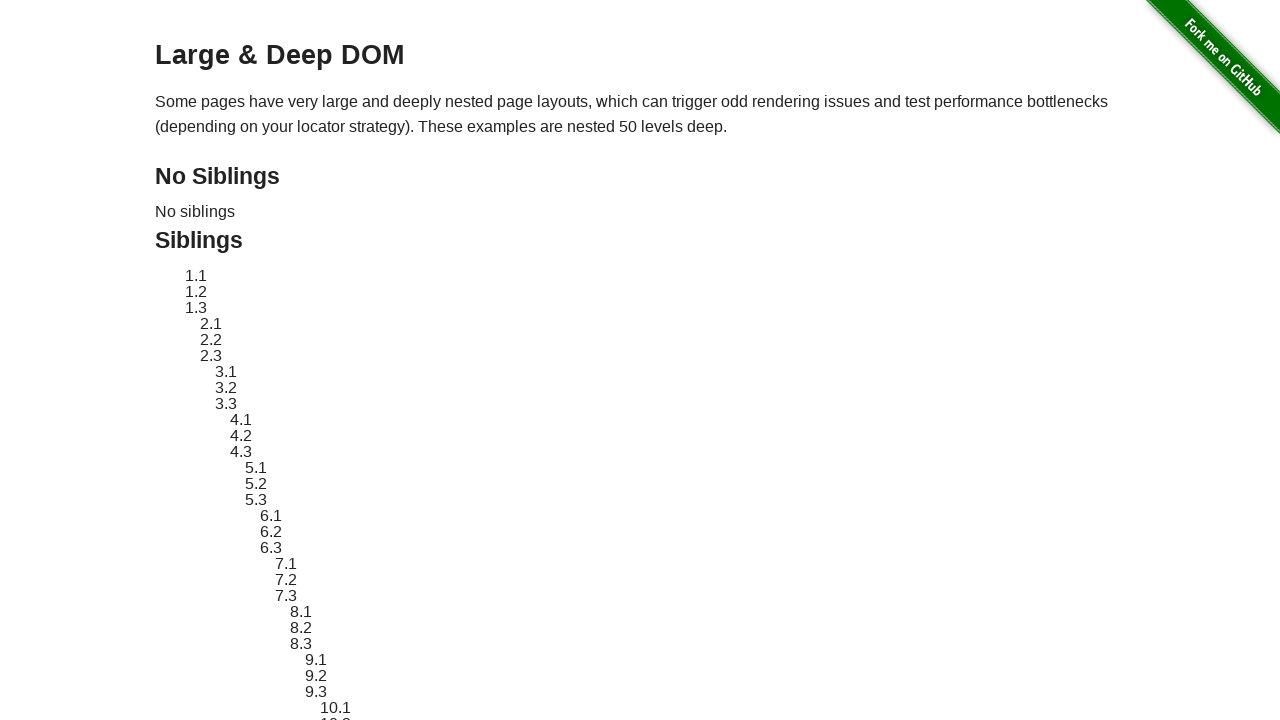

Located target element with ID sibling-2.3
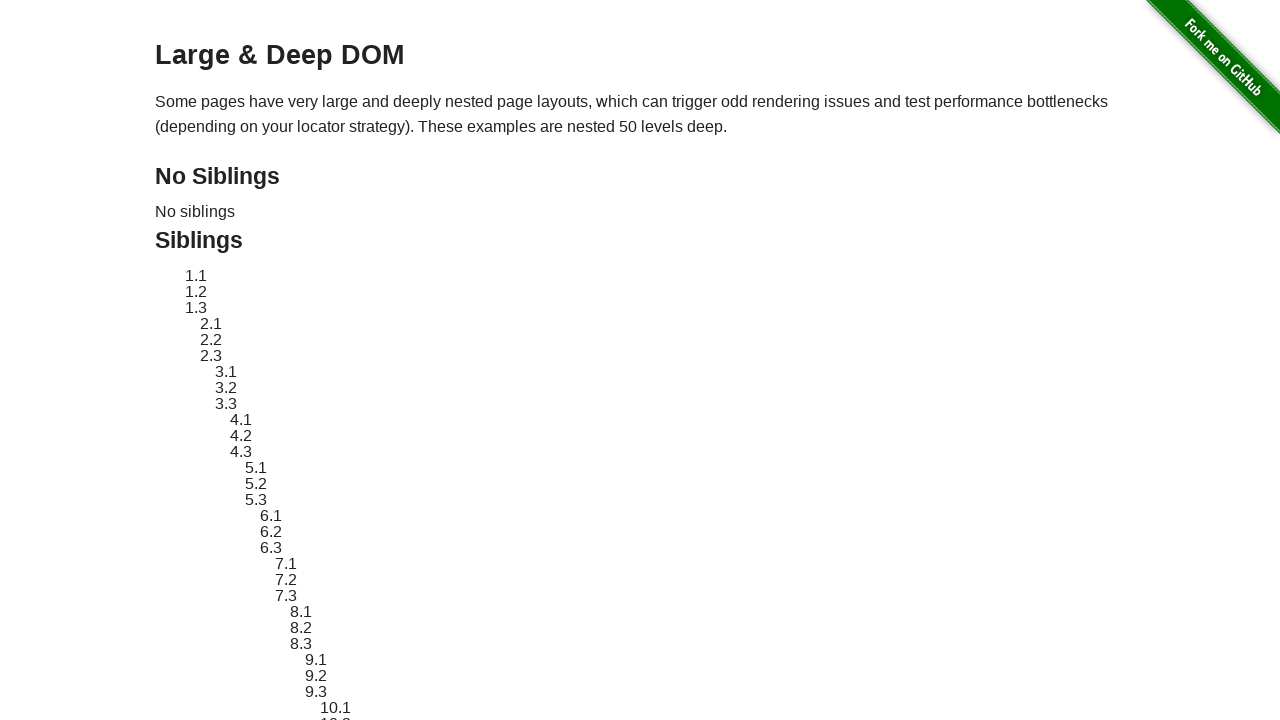

Target element became visible
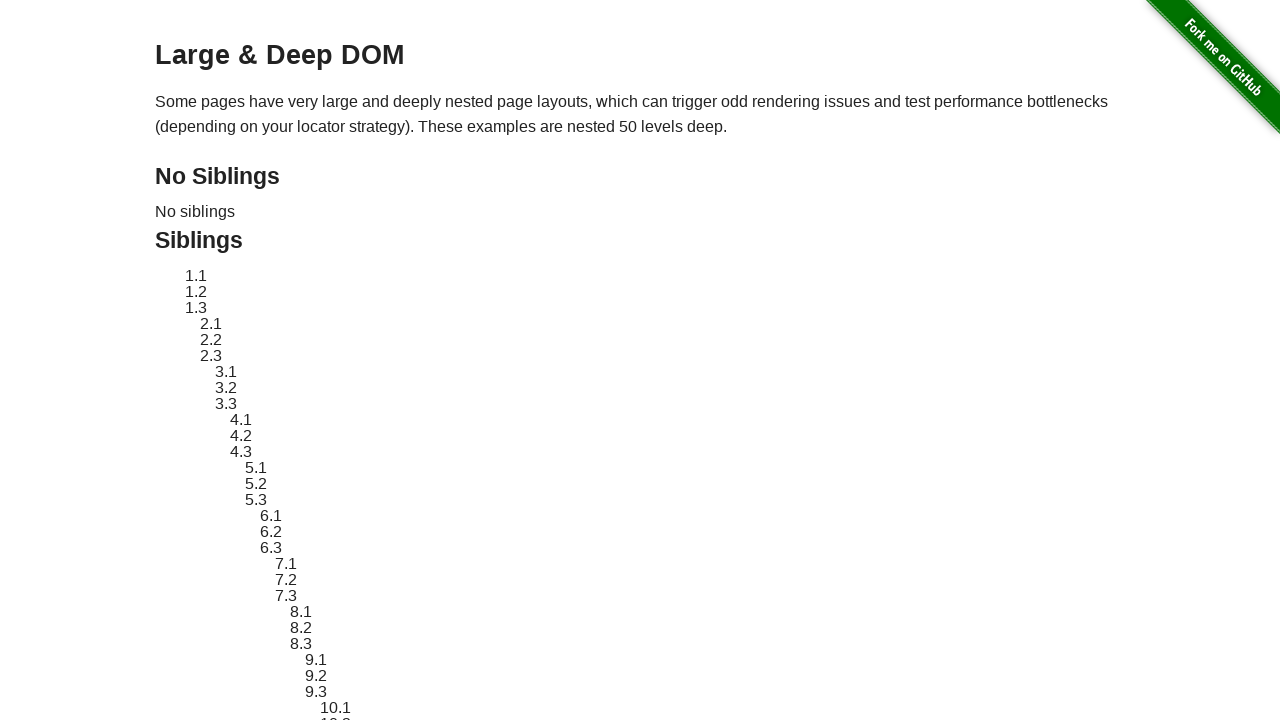

Applied red dashed border highlight to target element
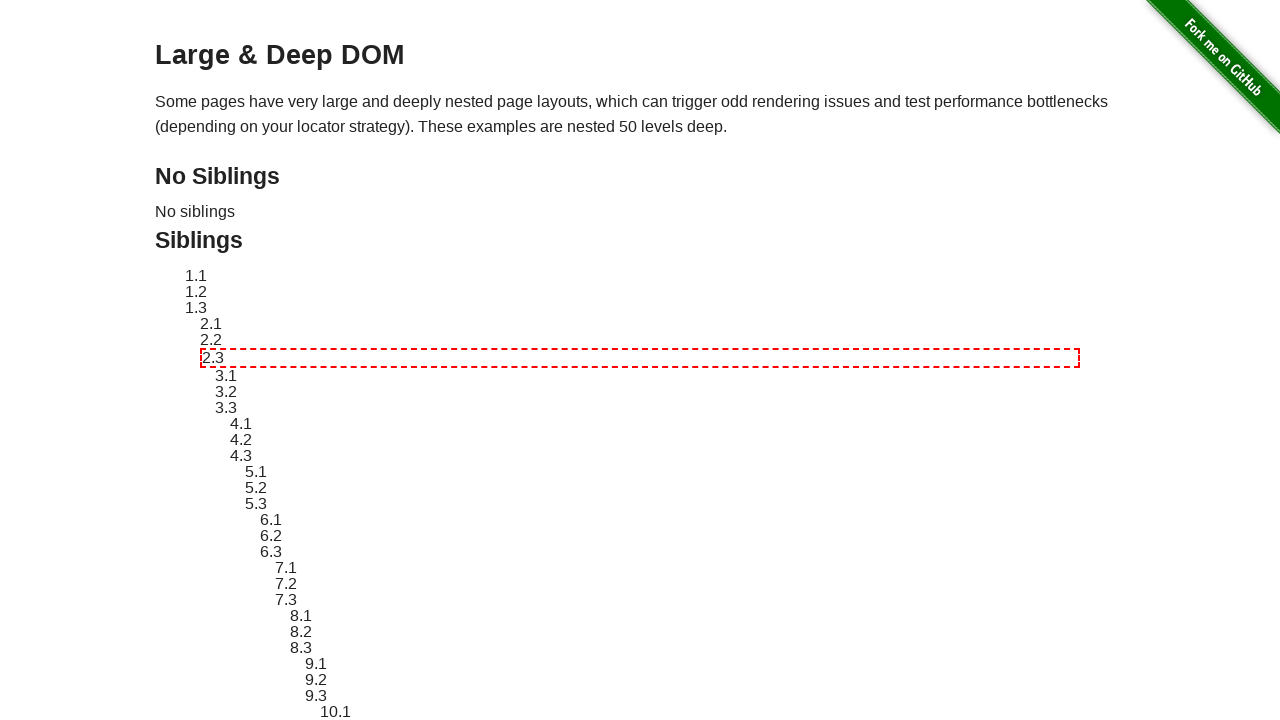

Waited 2 seconds to observe highlight effect
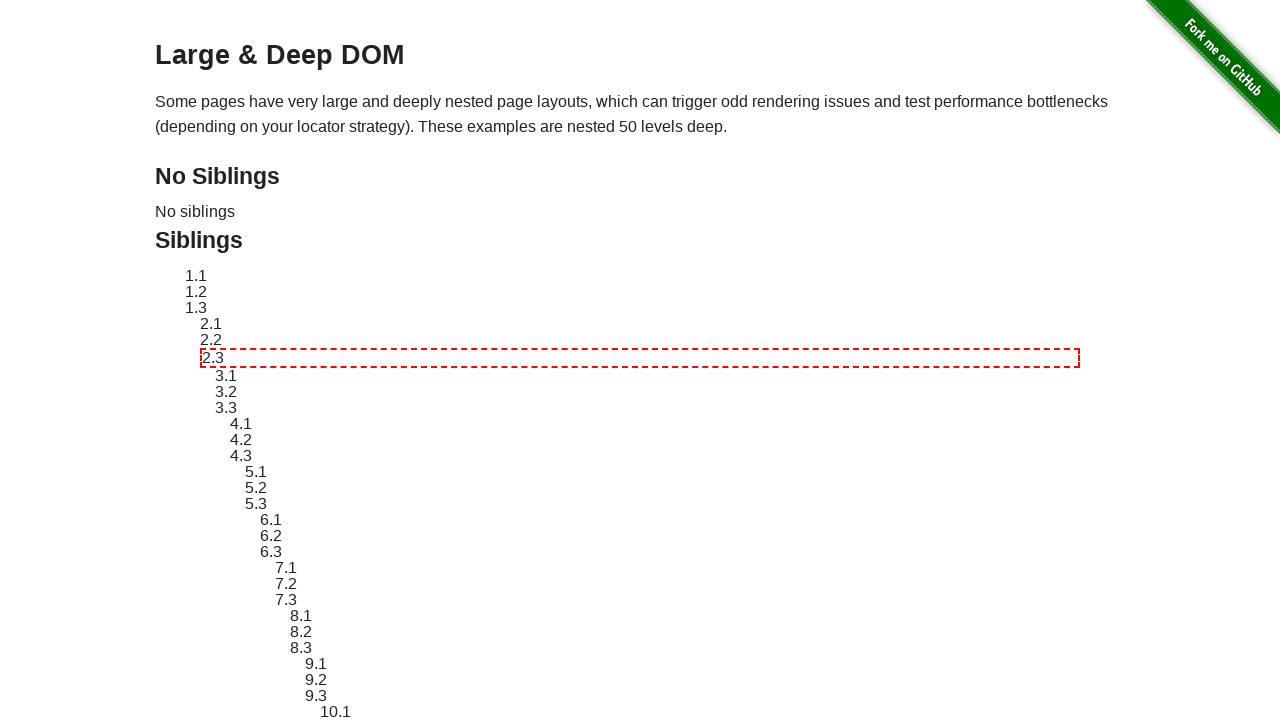

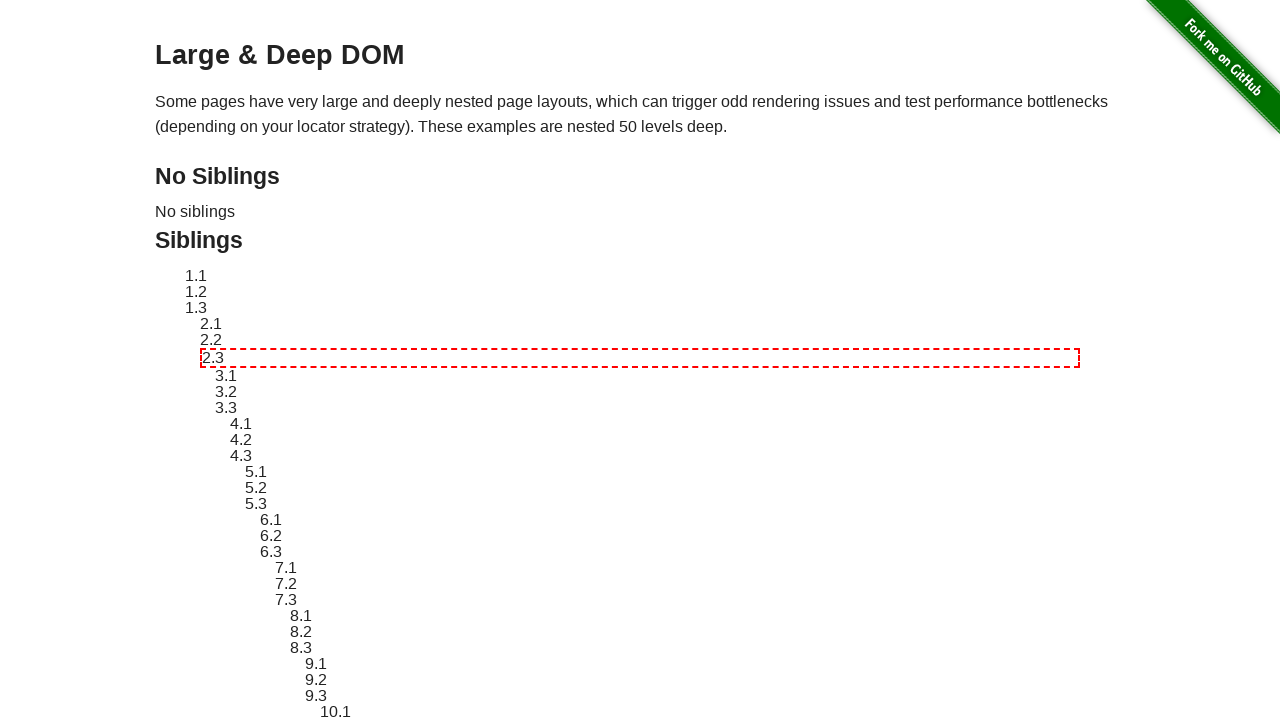